Tests mouse input events on a training page by performing left click, double click, and right click actions, then verifying which side of a dice/element becomes active after each action.

Starting URL: https://v1.training-support.net/selenium/input-events

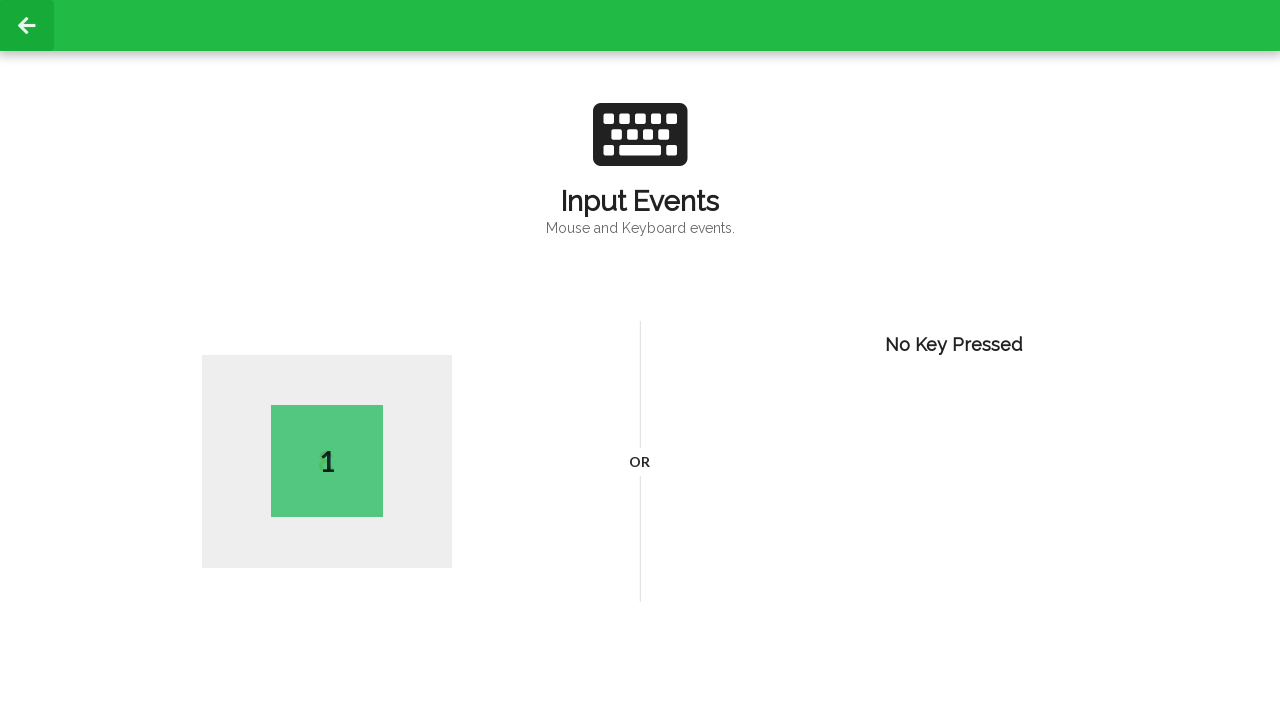

Navigated to input events training page
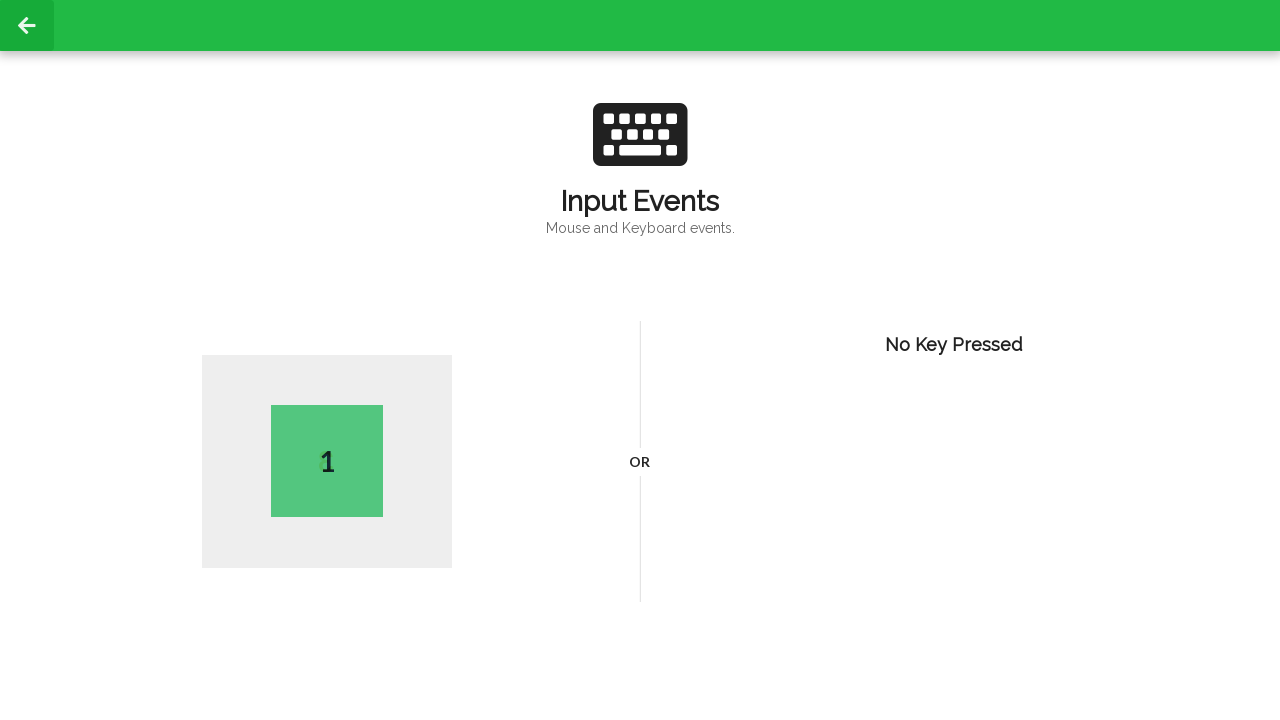

Performed left click on dice element at (400, 300)
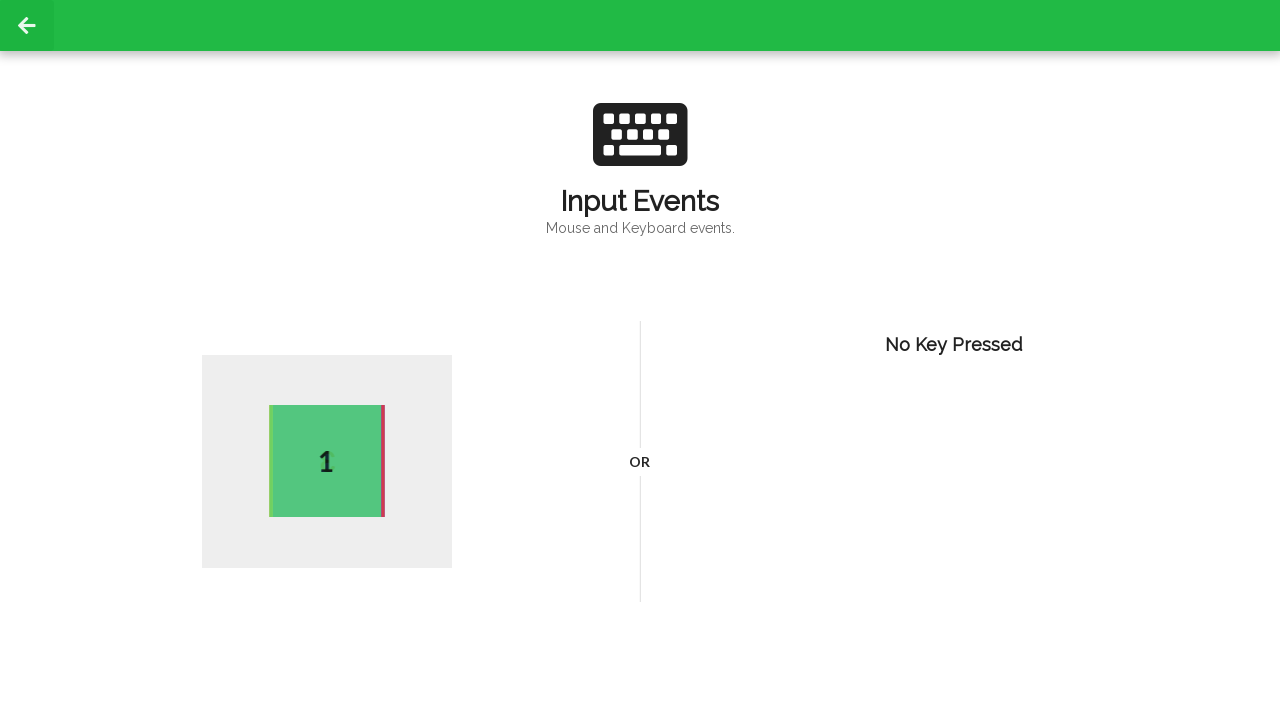

Verified active side appeared after left click
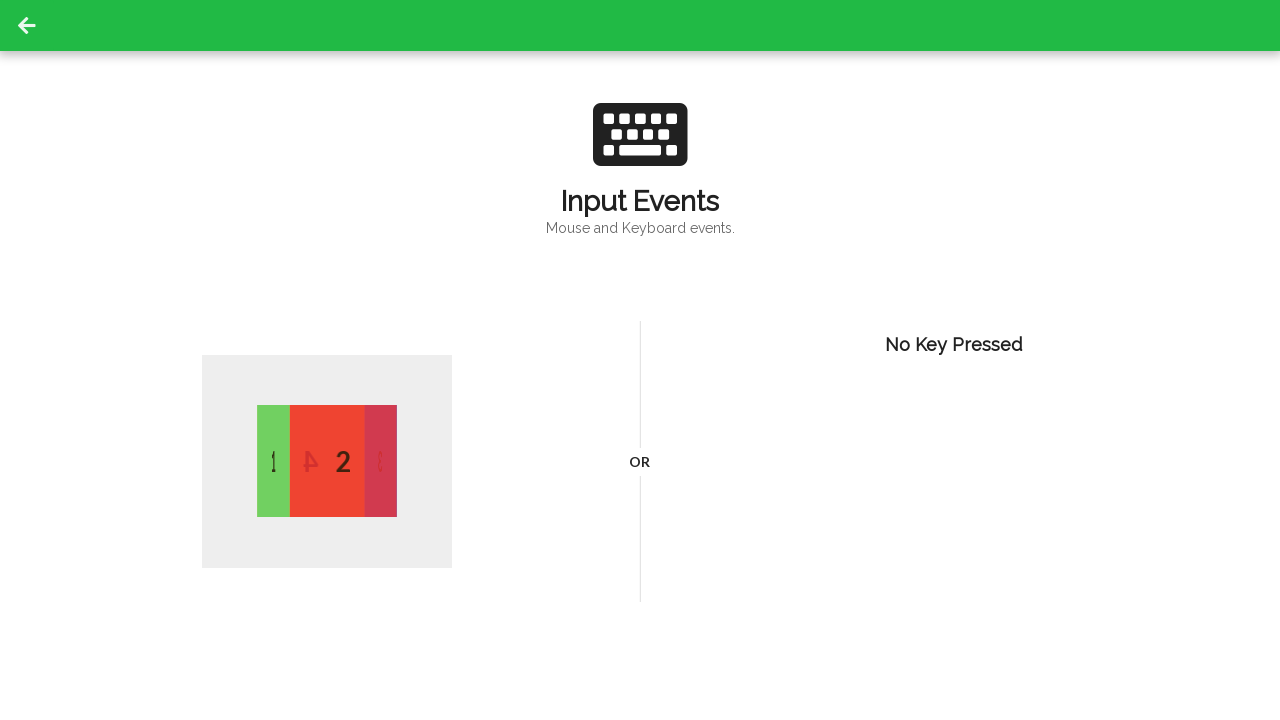

Performed double click on dice element
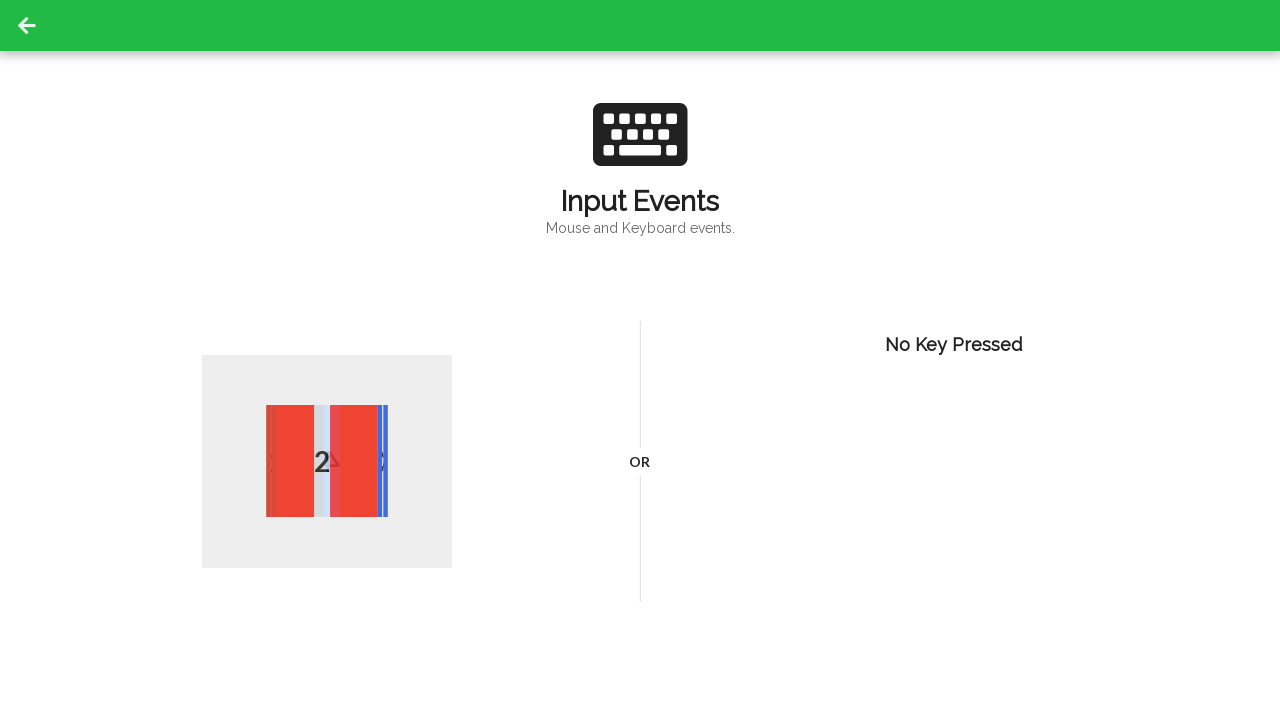

Verified active side updated after double click
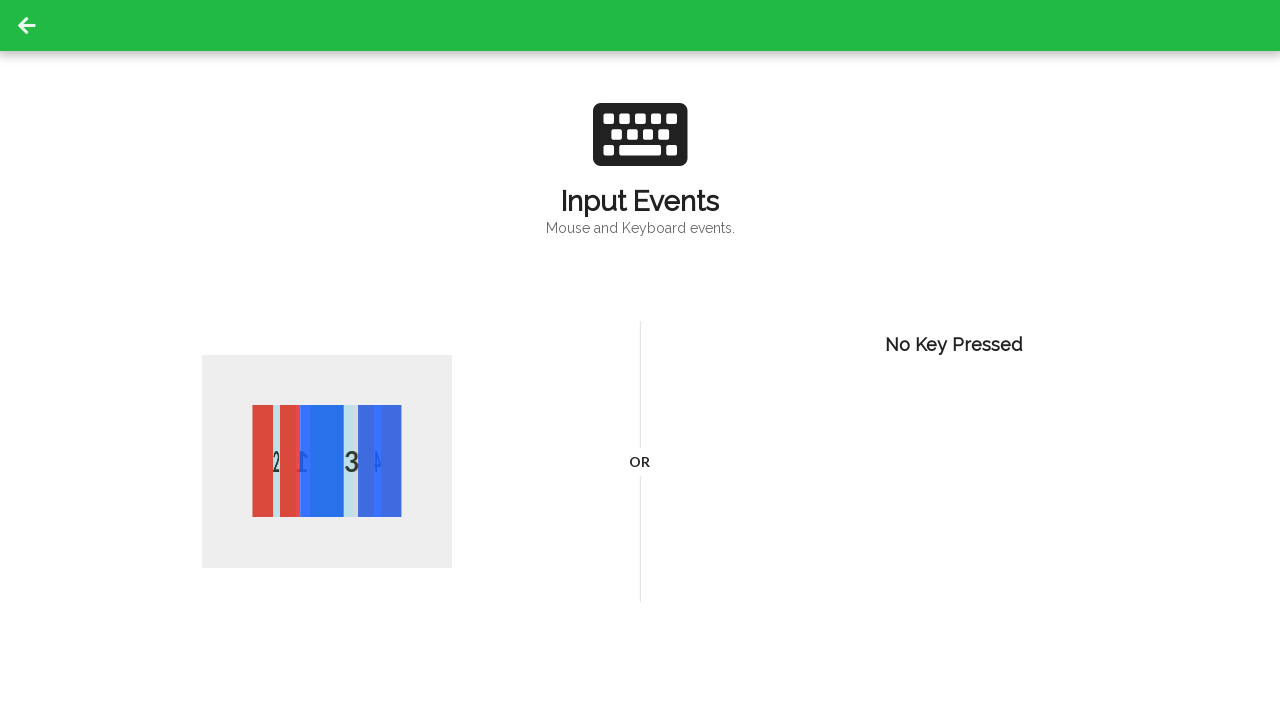

Performed right click on dice element at (400, 300)
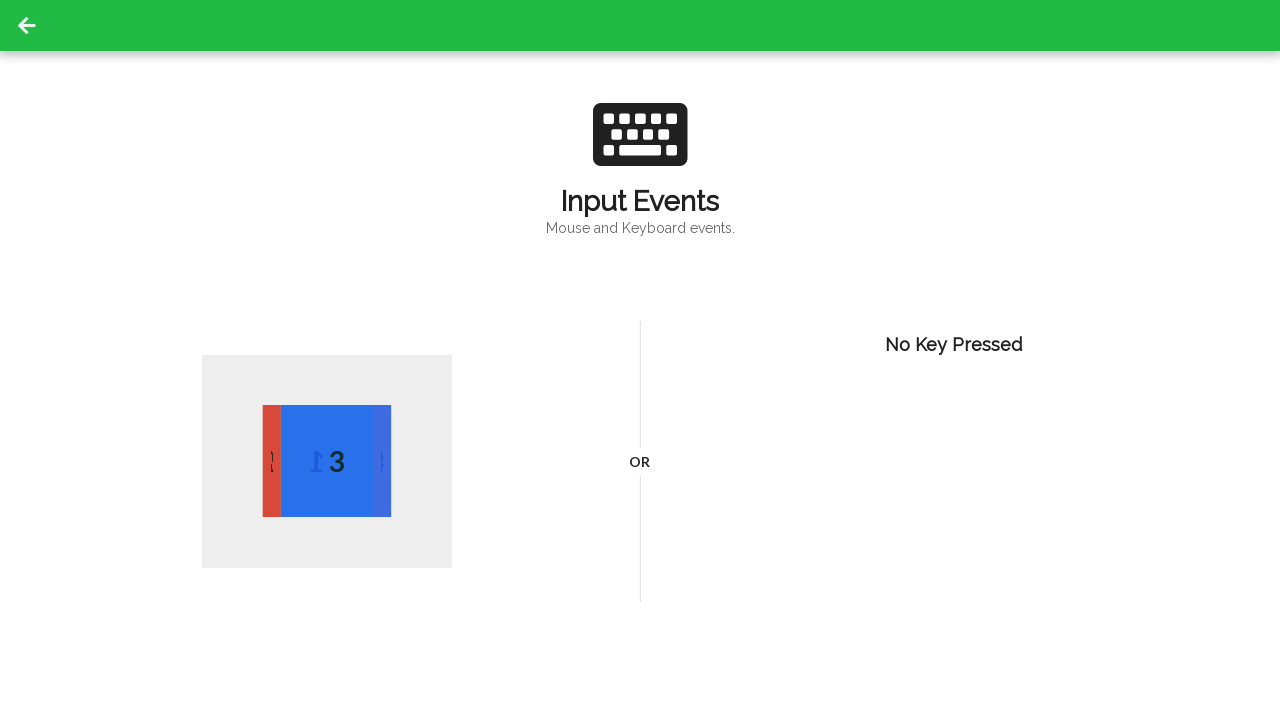

Verified active side updated after right click
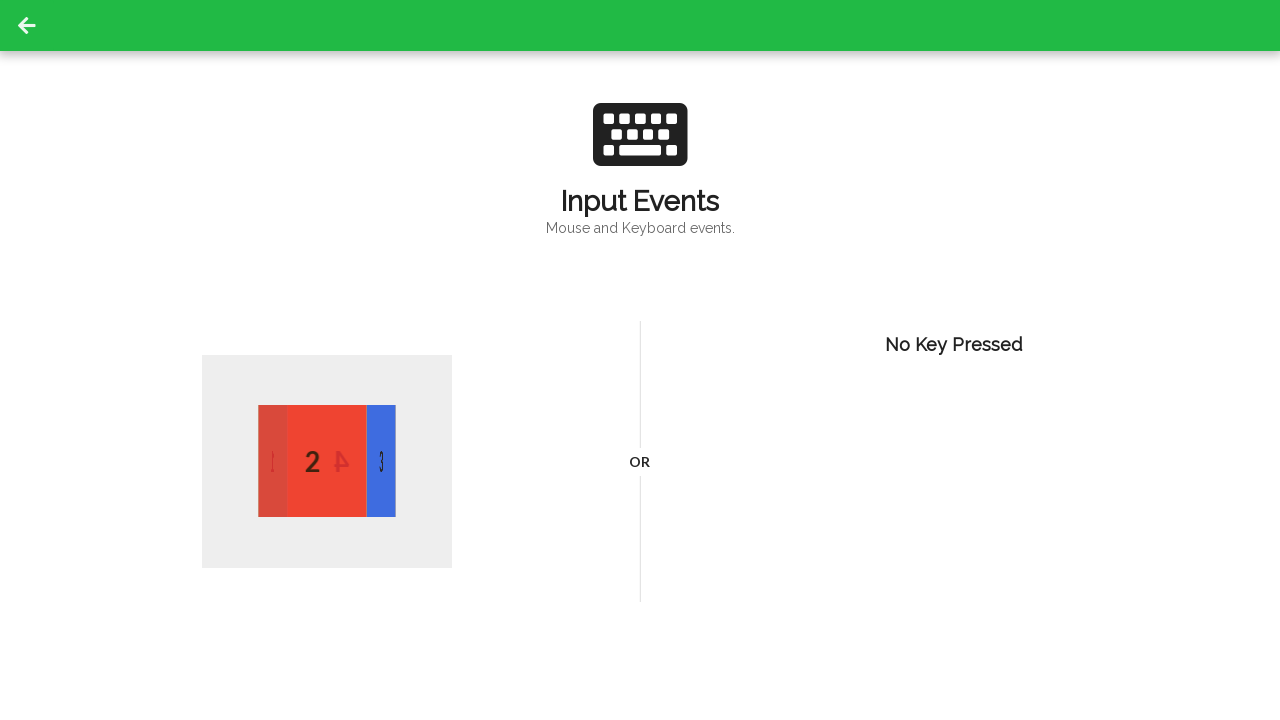

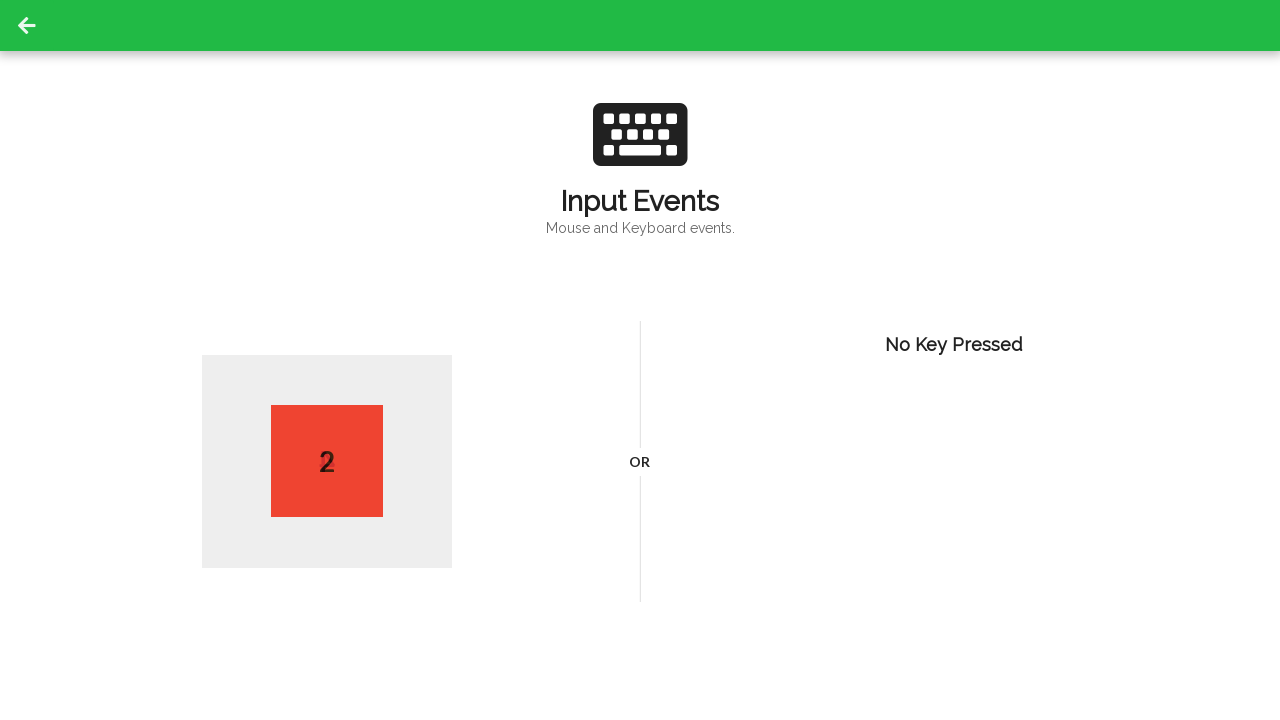